Tests calculator subtraction functionality by clicking number buttons and the minus operator, then verifying the result

Starting URL: http://only-testing-blog.blogspot.in/2014/04/calc.html

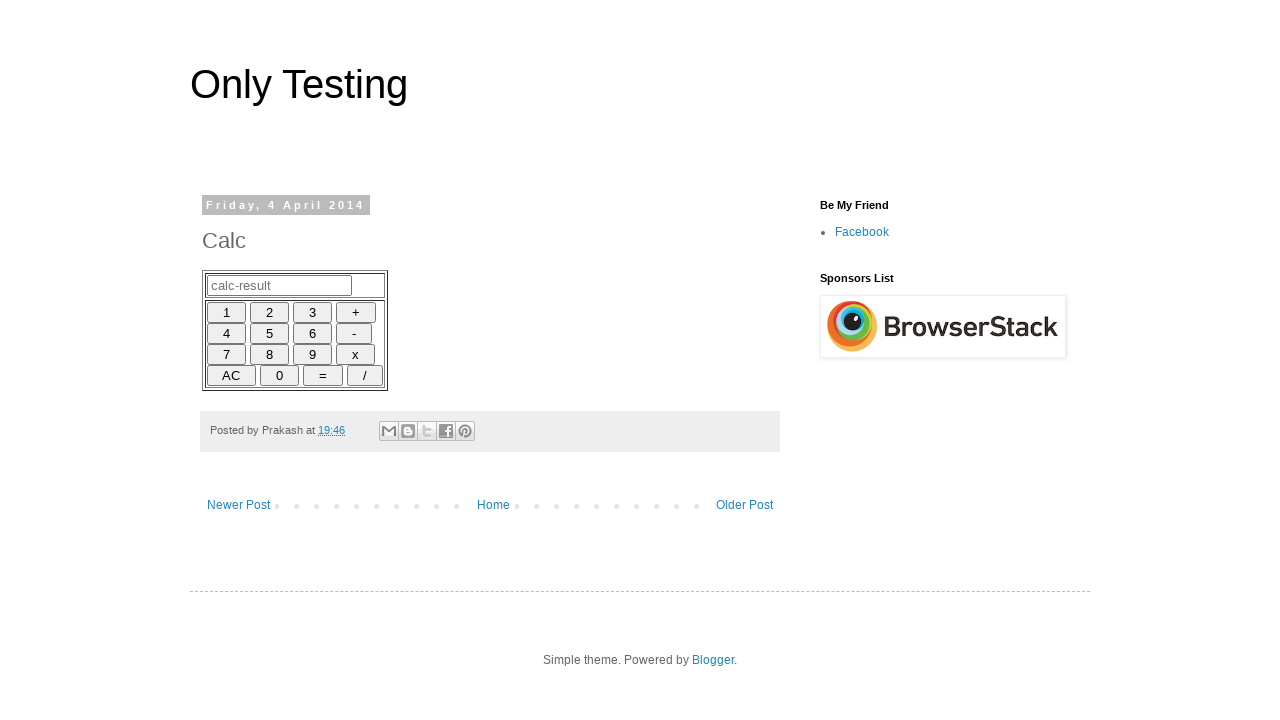

Cleared the result box on xpath=//input[@id='Resultbox']
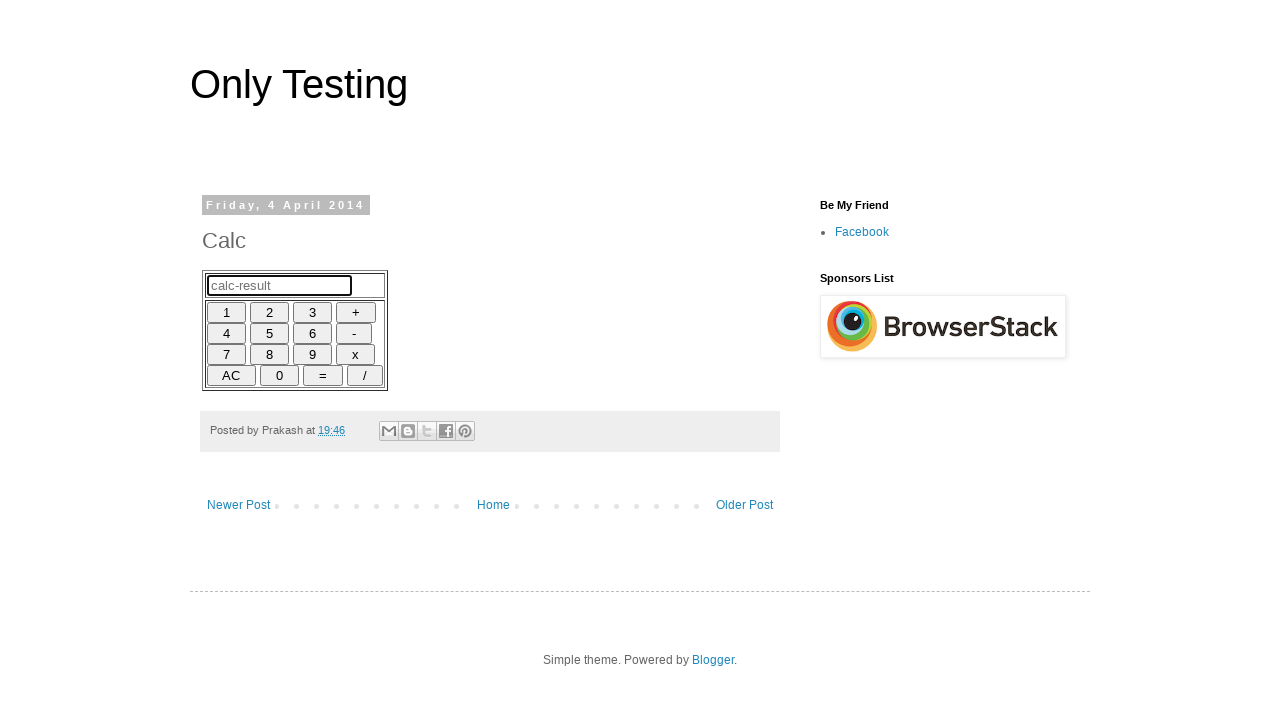

Clicked number 4 at (226, 333) on xpath=//input[@id='4']
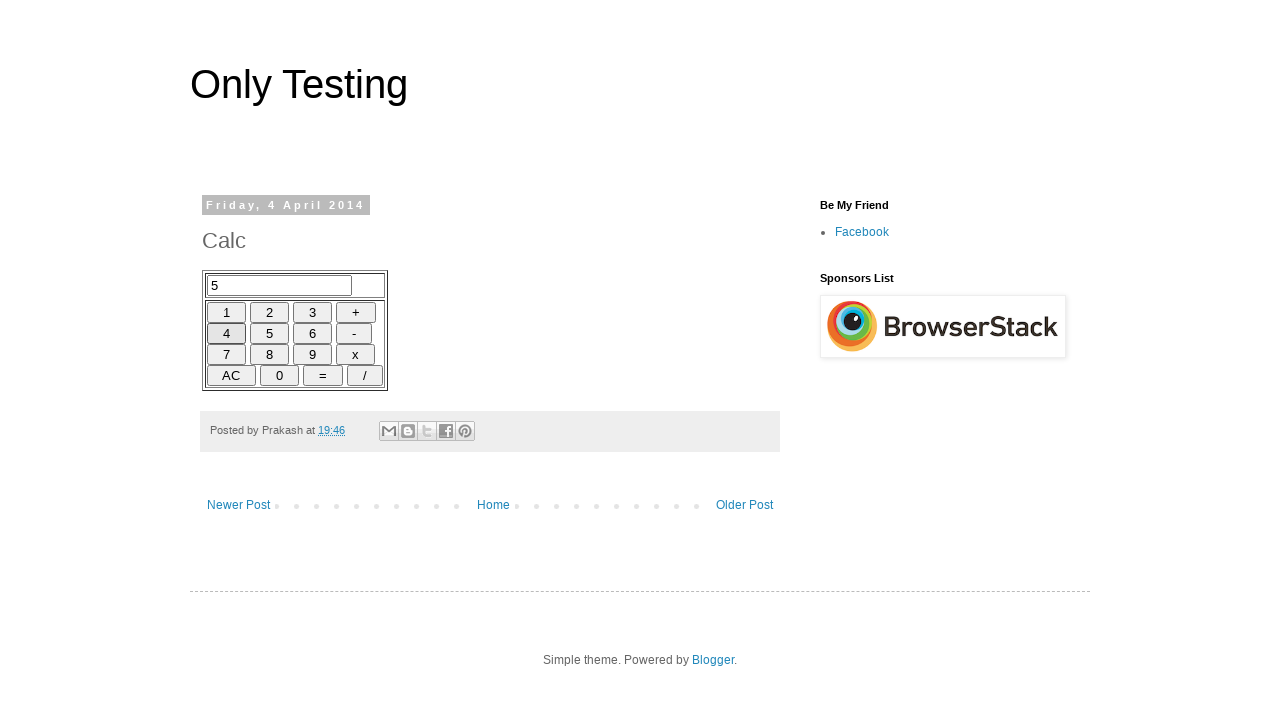

Clicked minus operator at (354, 333) on xpath=//input[@id='minus']
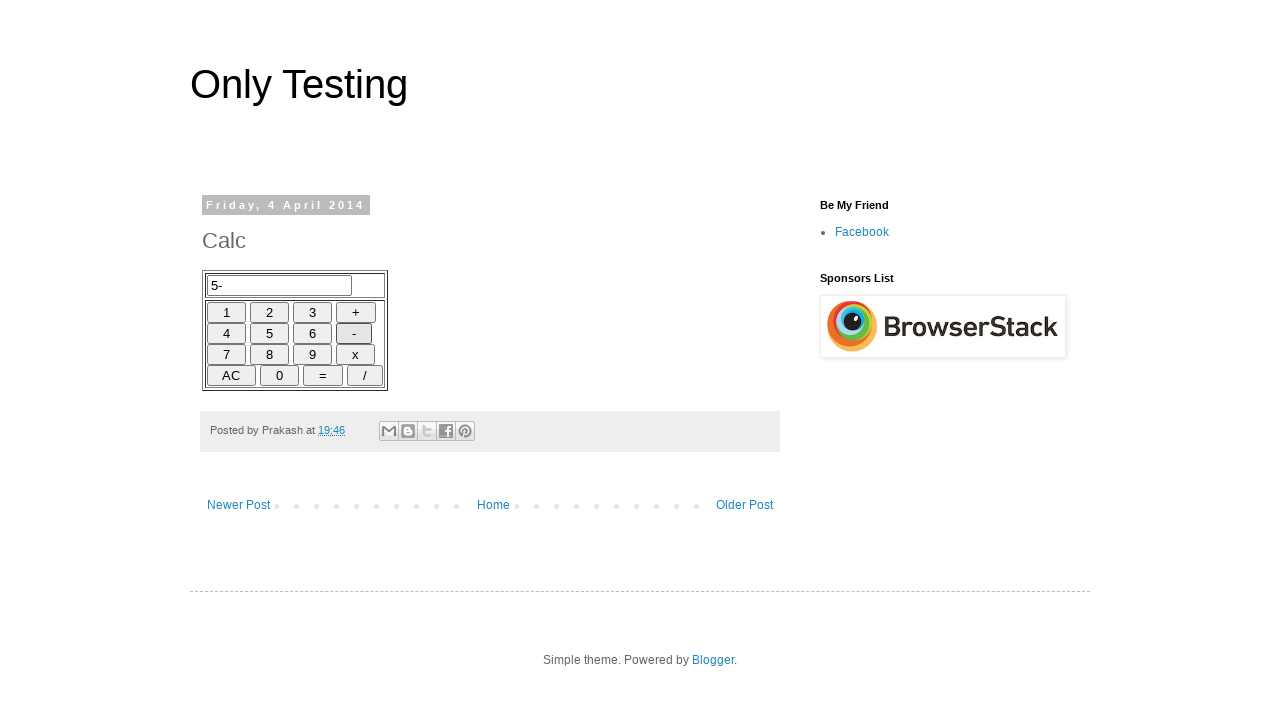

Clicked number 2 at (270, 312) on xpath=//input[@id='2']
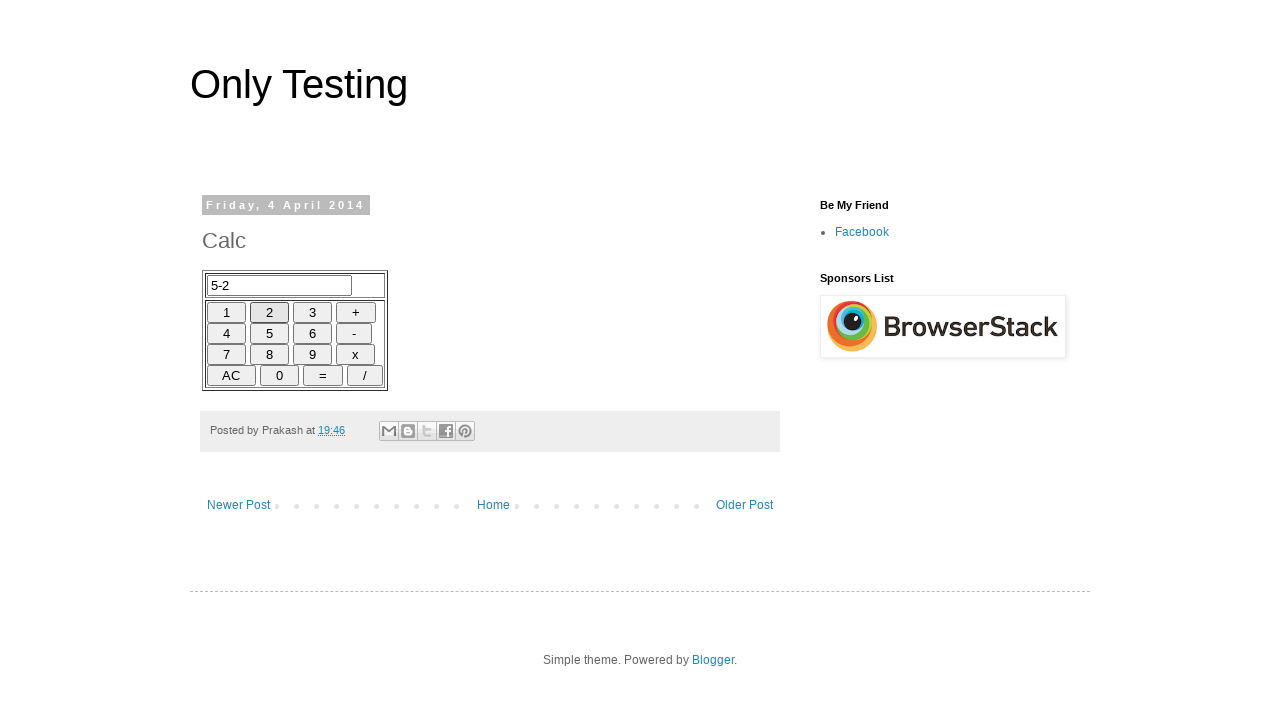

Clicked equals button at (323, 375) on xpath=//input[@id='equals']
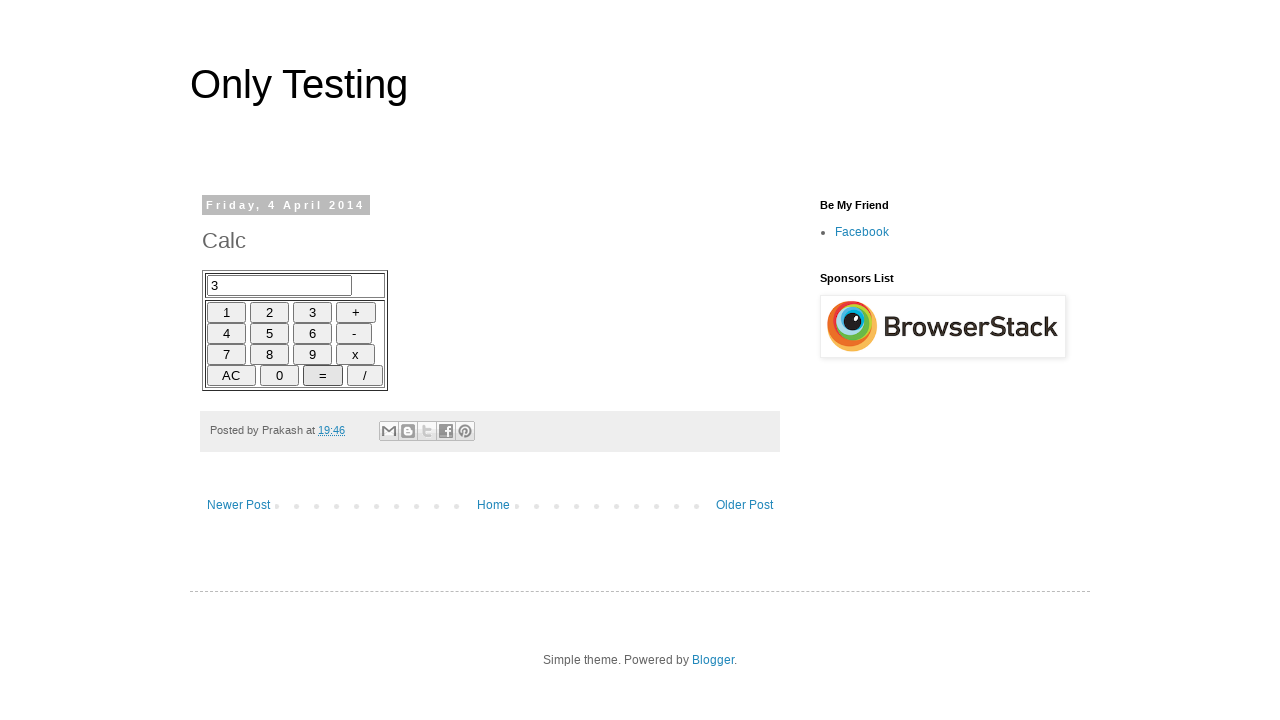

Retrieved result from calculator: 
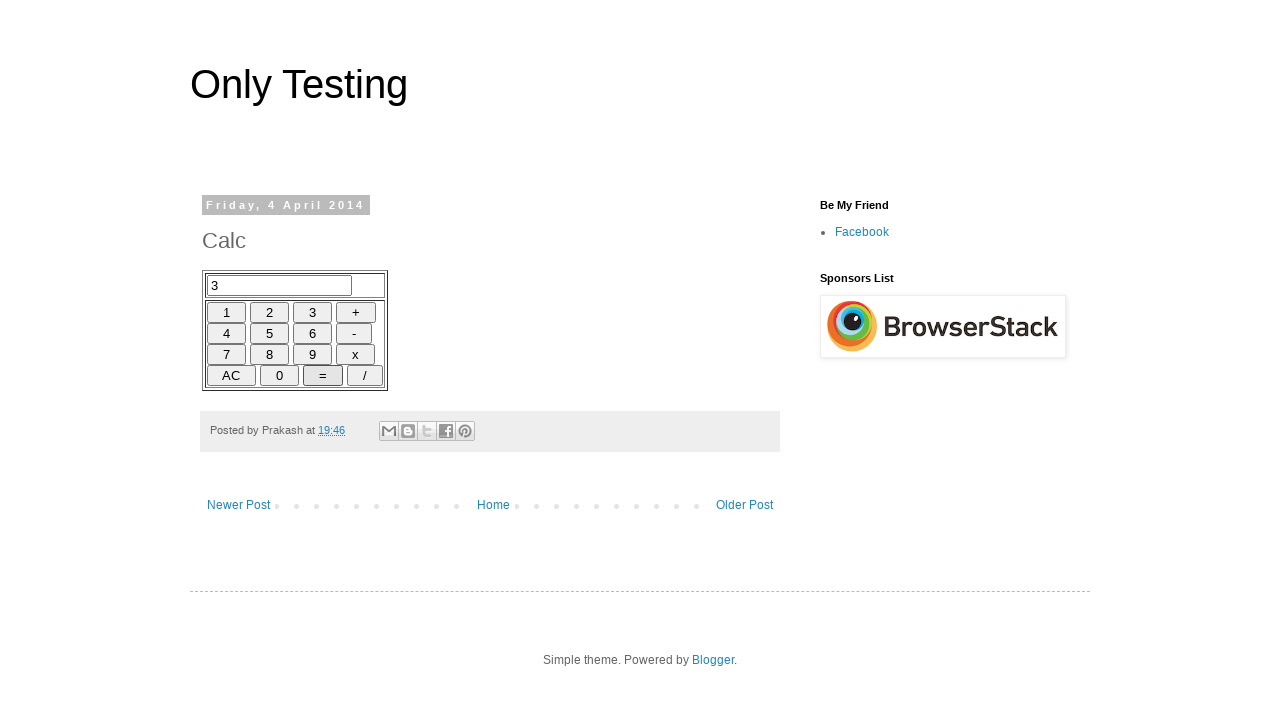

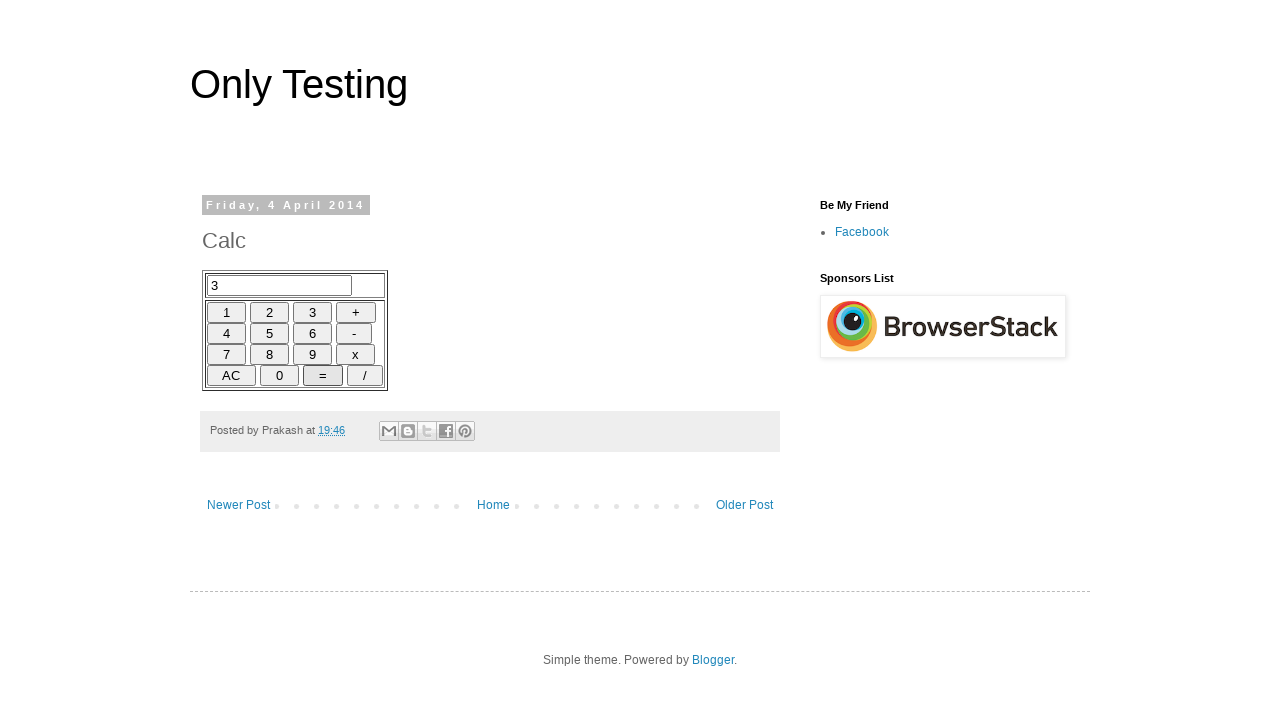